Tests that the page title is correct and verifies the h1 element displays "UUID Generator"

Starting URL: https://qatask.netlify.app/

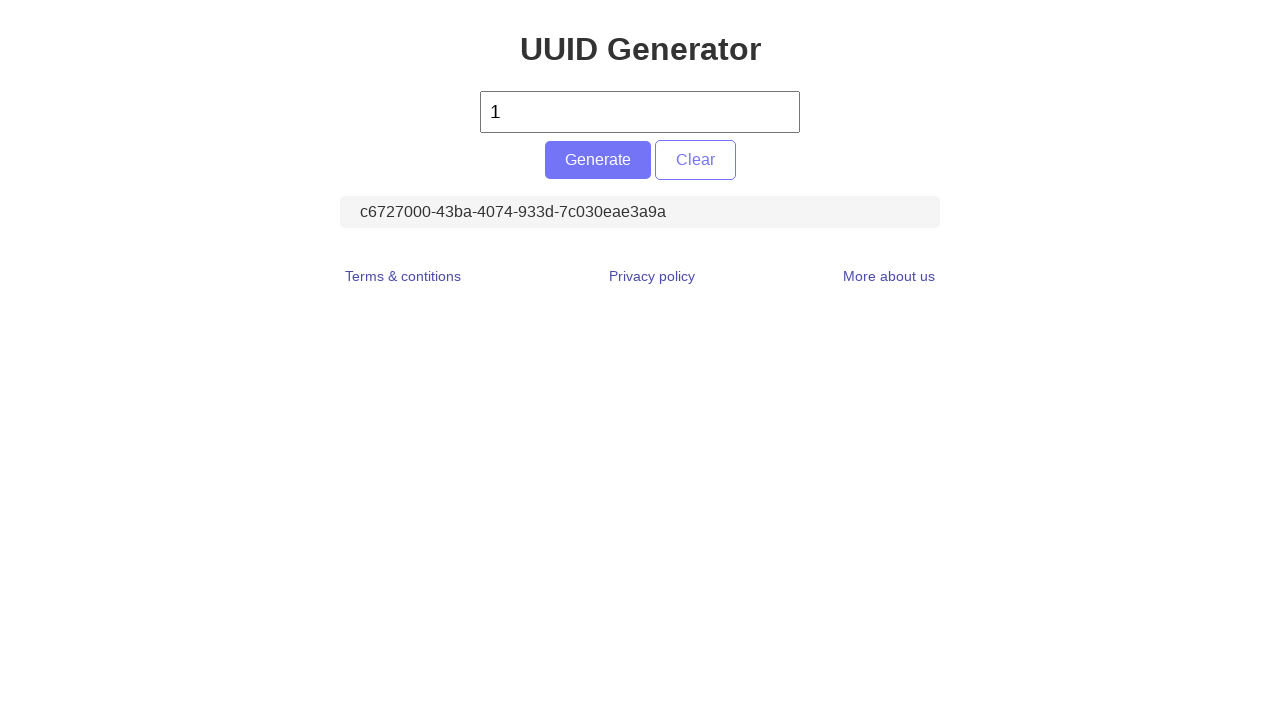

Navigated to UUID Generator application
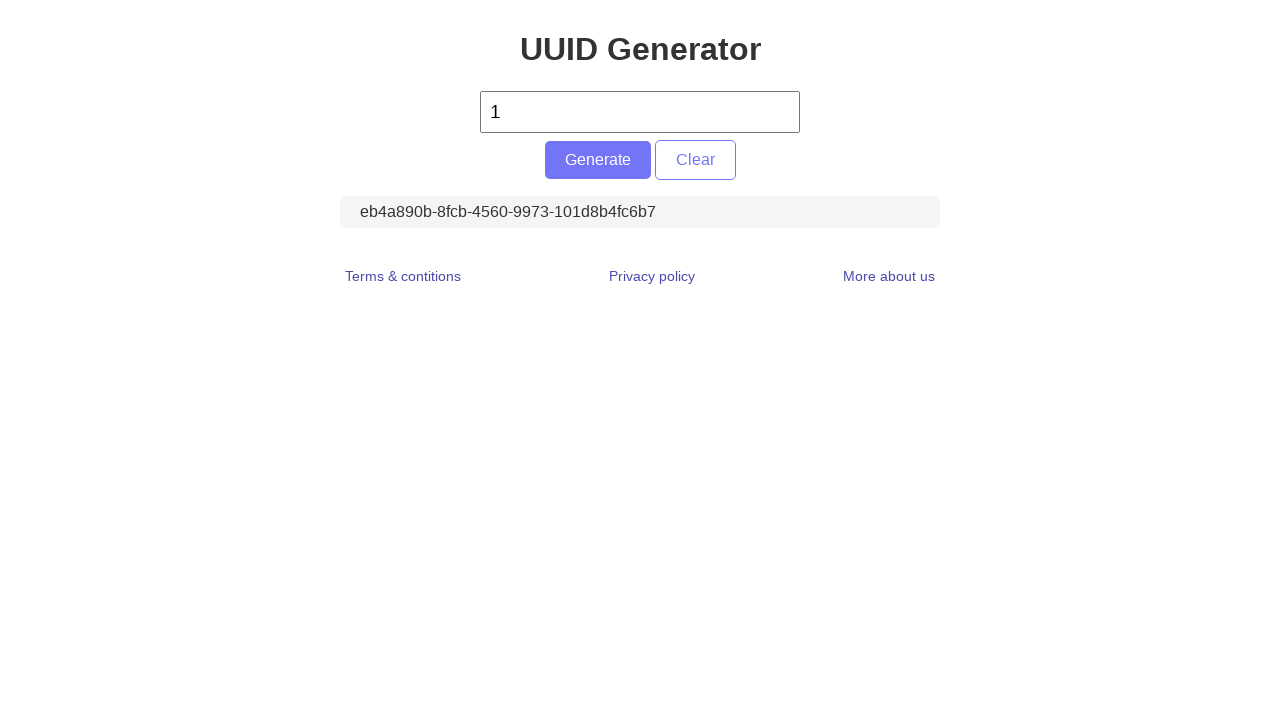

Verified page title is 'UUID Type'
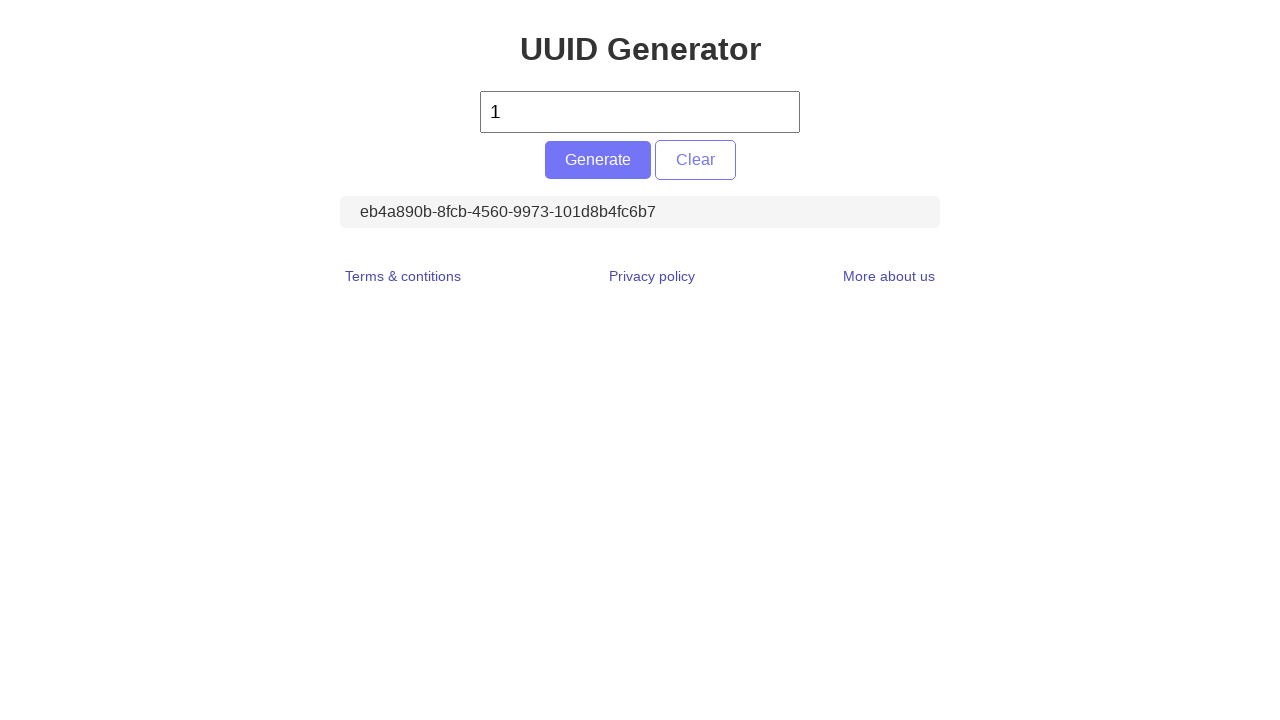

Verified h1 element is visible
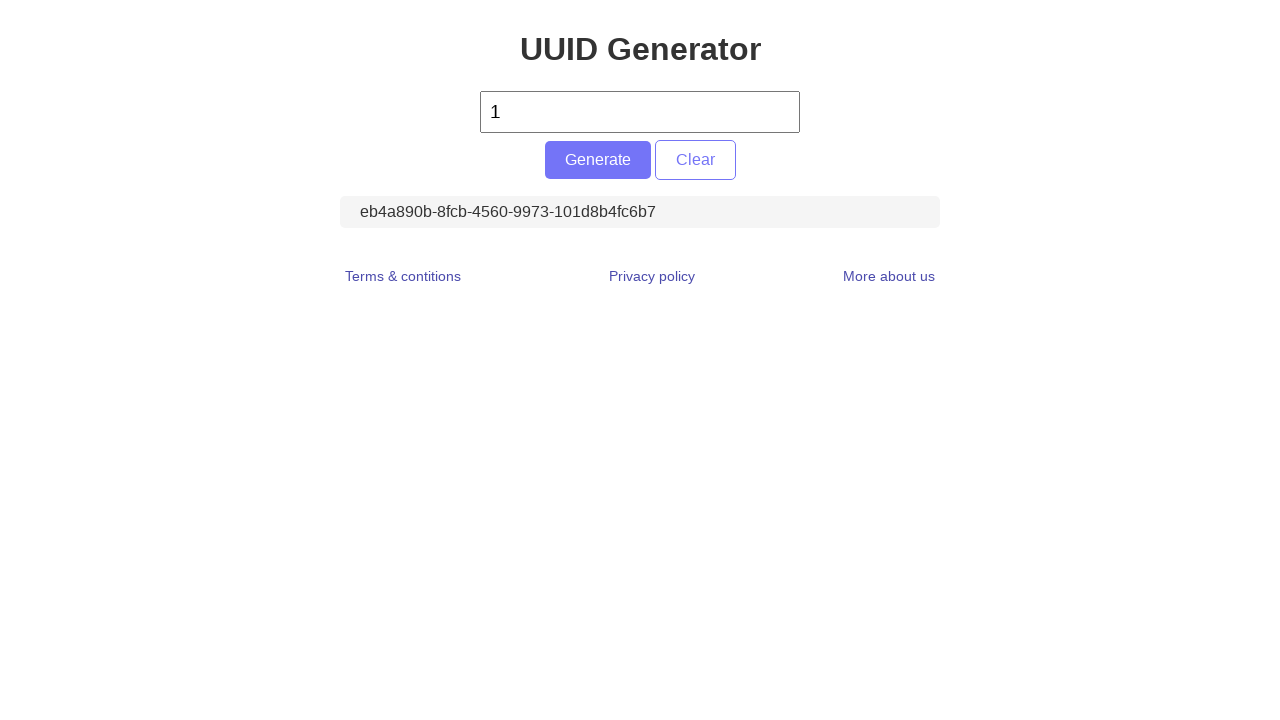

Verified h1 element contains text 'UUID Generator'
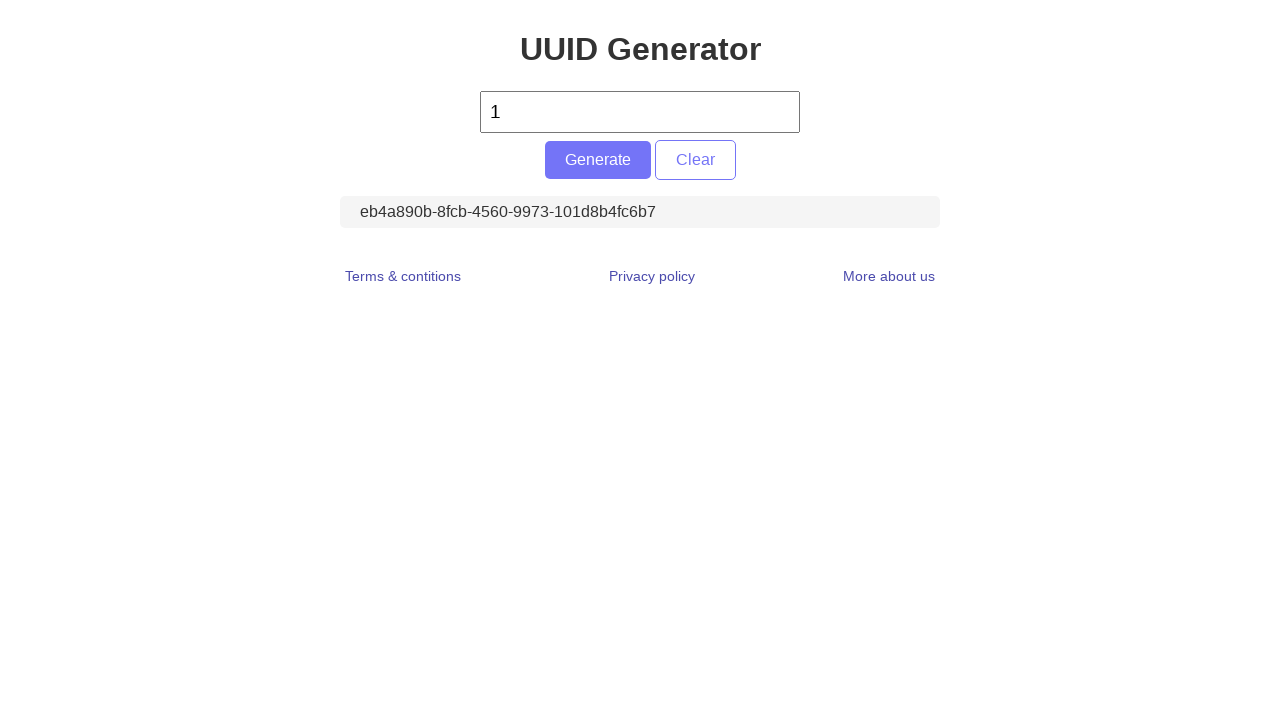

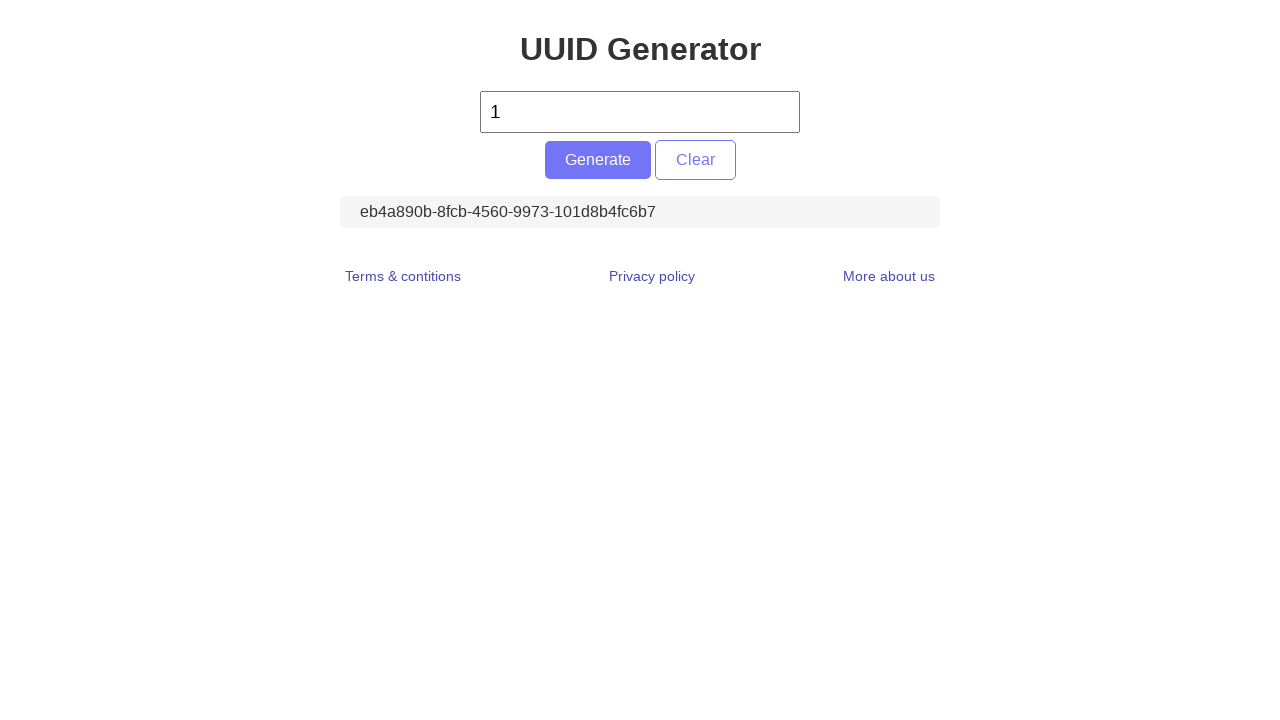